Tests jQuery UI custom dropdown selection by selecting different values from multiple dropdown menus

Starting URL: http://jqueryui.com/resources/demos/selectmenu/default.html

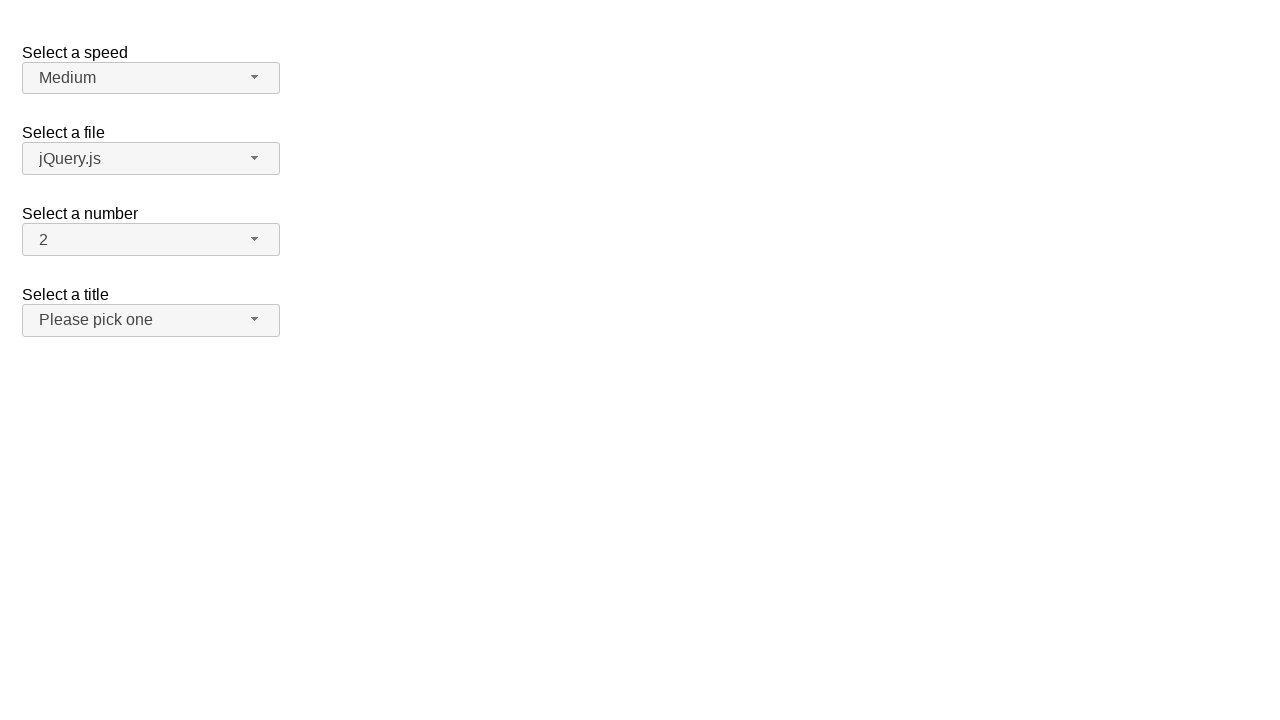

Clicked number dropdown button at (151, 240) on xpath=//span[@id='number-button']
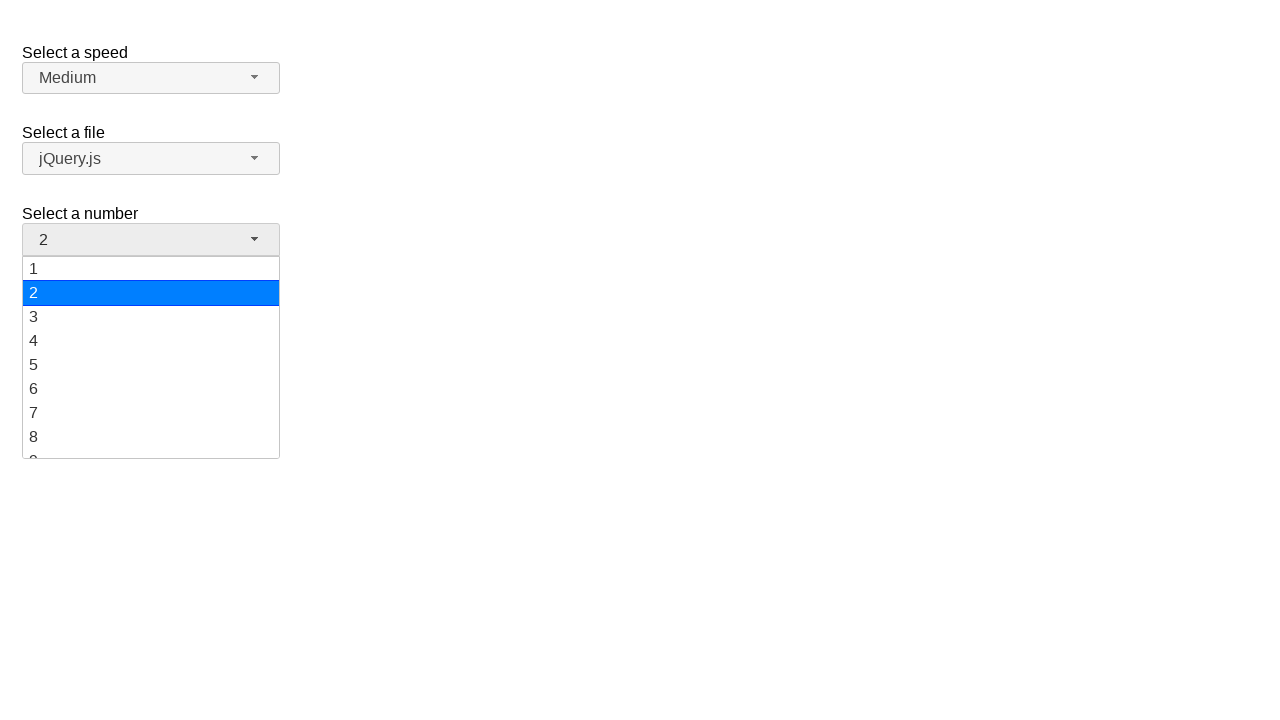

Number dropdown menu loaded
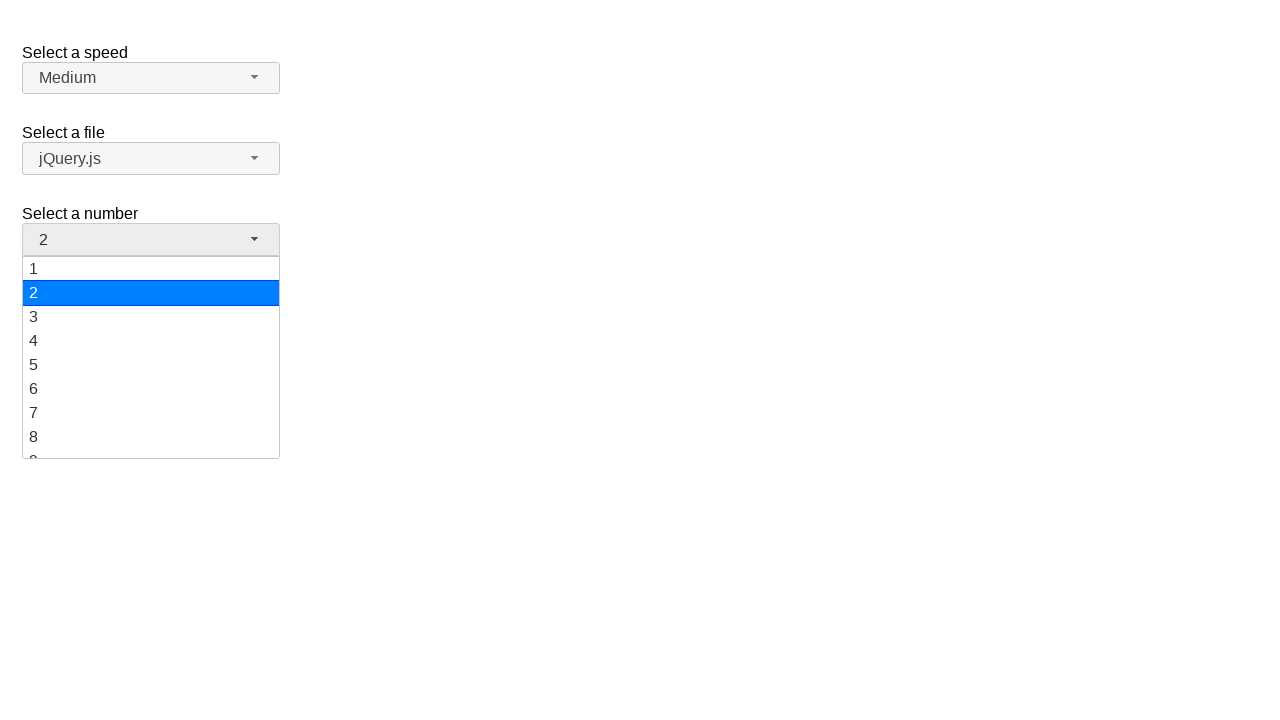

Selected value '17' from number dropdown at (151, 397) on xpath=//ul[@id='number-menu']/li/div[text()='17']
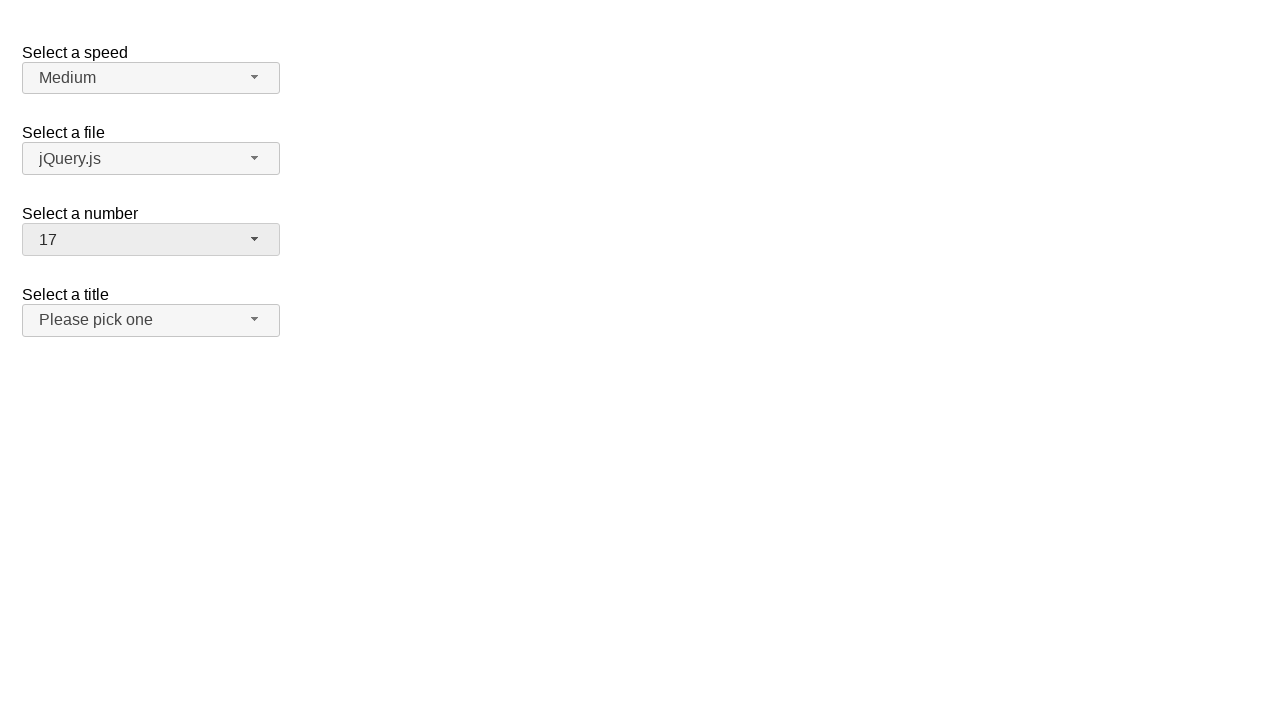

Clicked speed dropdown button at (151, 78) on xpath=//span[@id='speed-button']
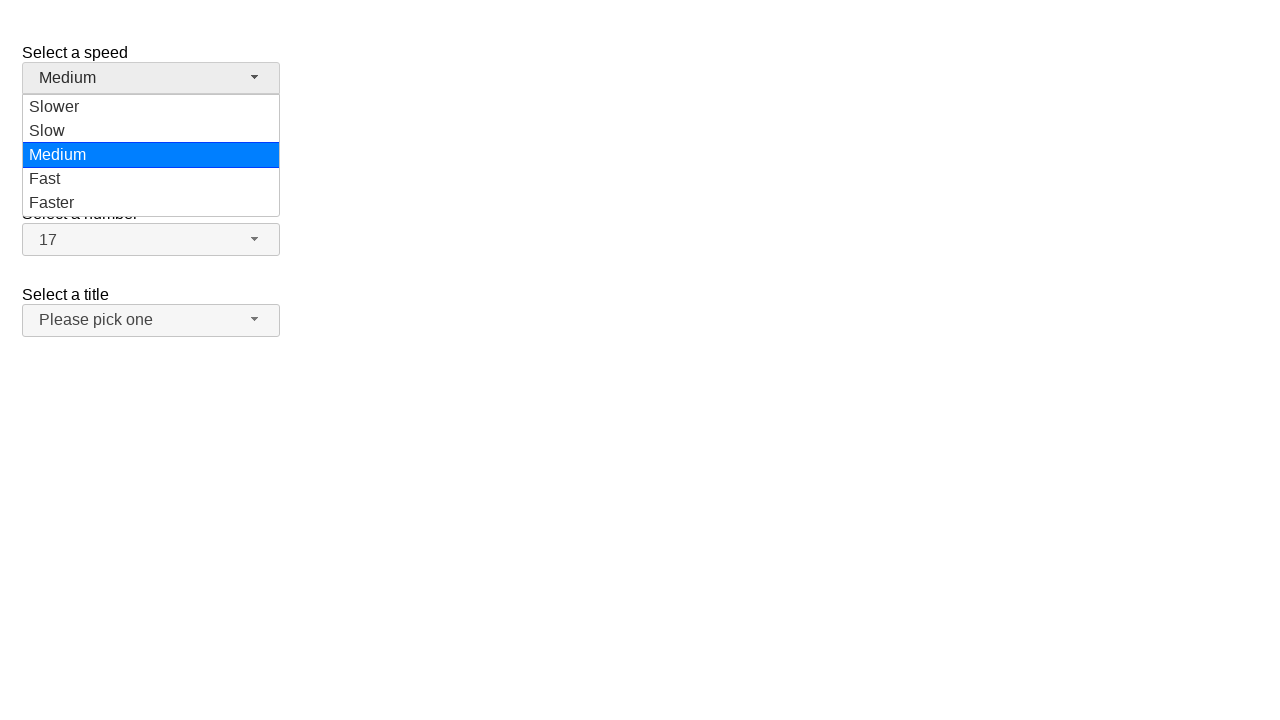

Speed dropdown menu loaded
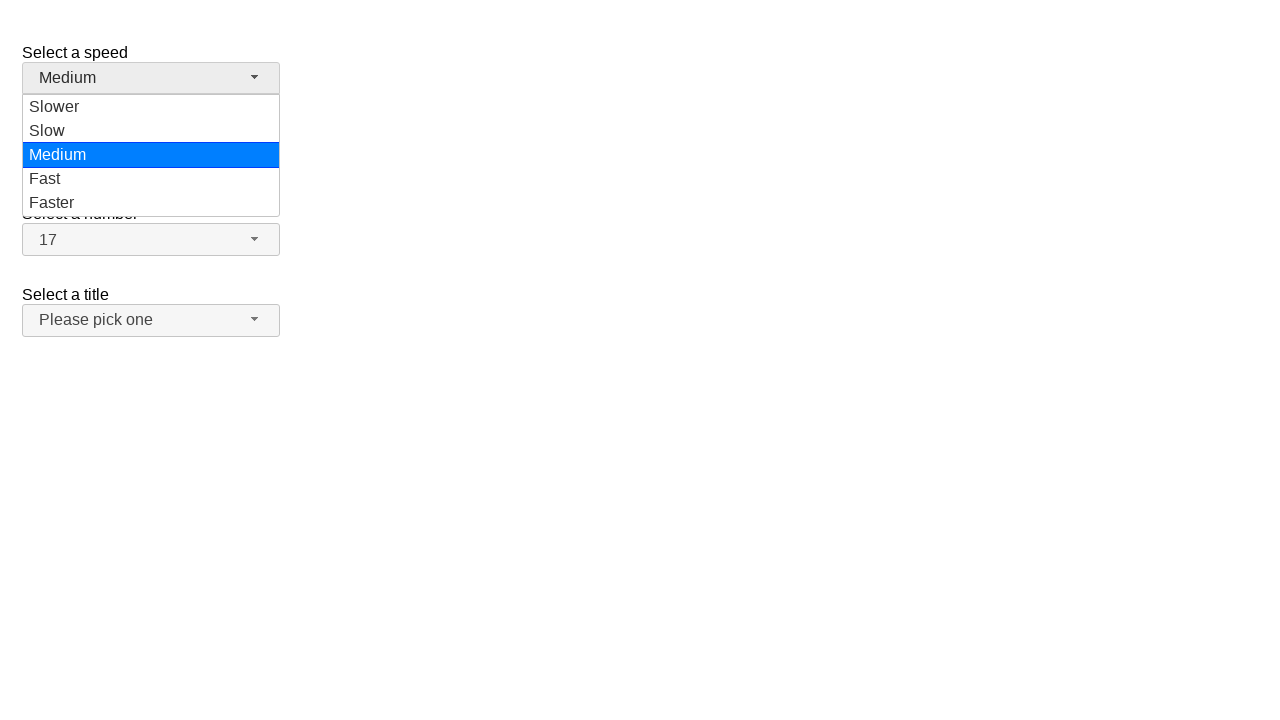

Selected value 'Fast' from speed dropdown at (151, 179) on xpath=//ul[@id='speed-menu']/li/div[text()='Fast']
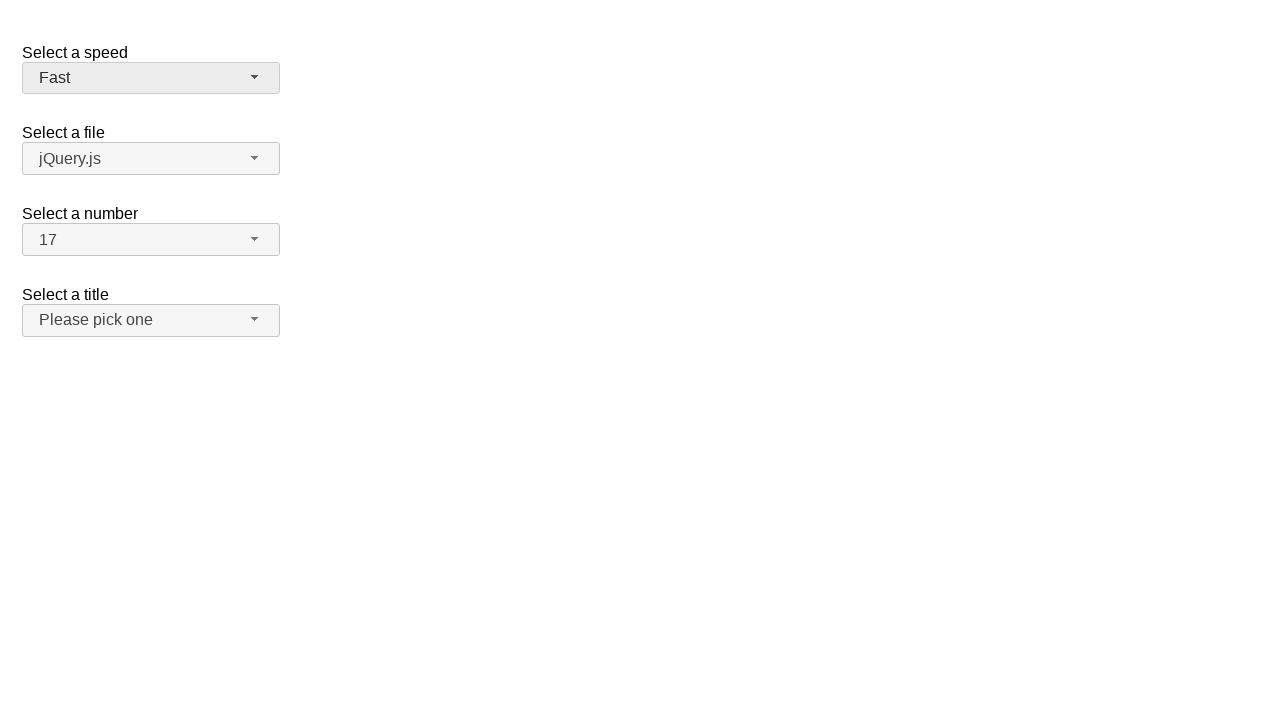

Clicked files dropdown button at (151, 159) on xpath=//span[@id='files-button']
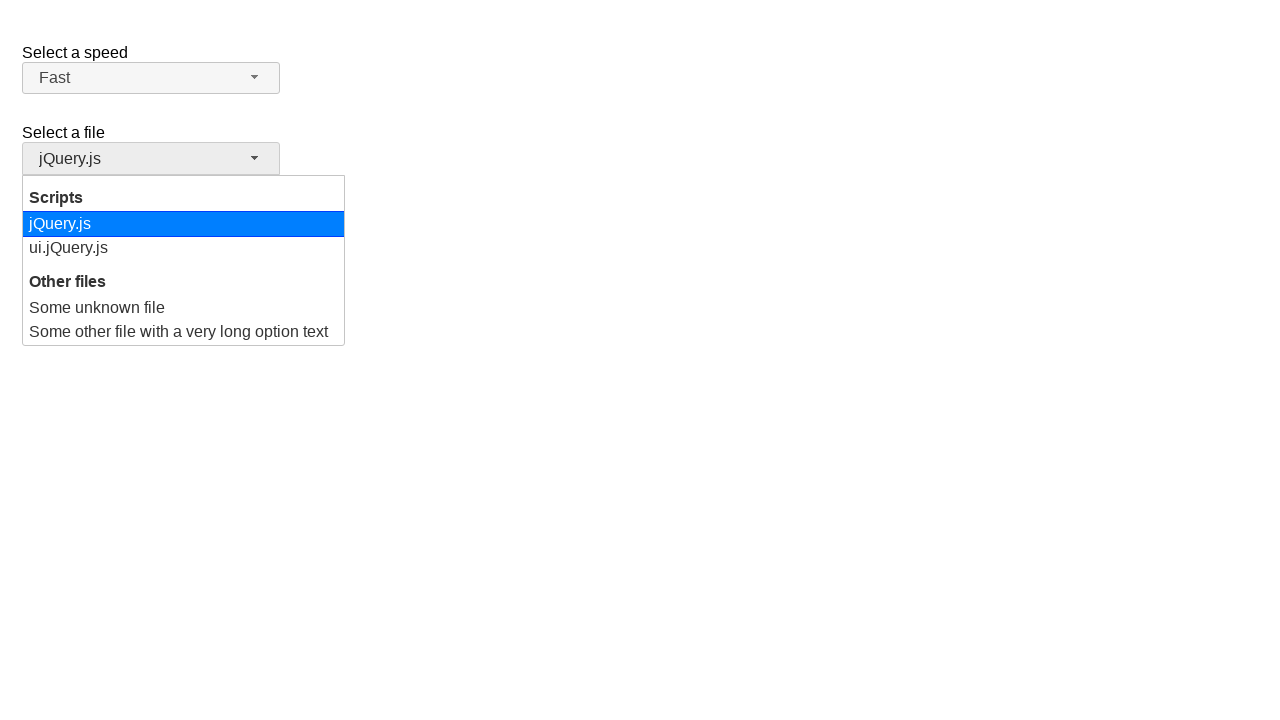

Files dropdown menu loaded
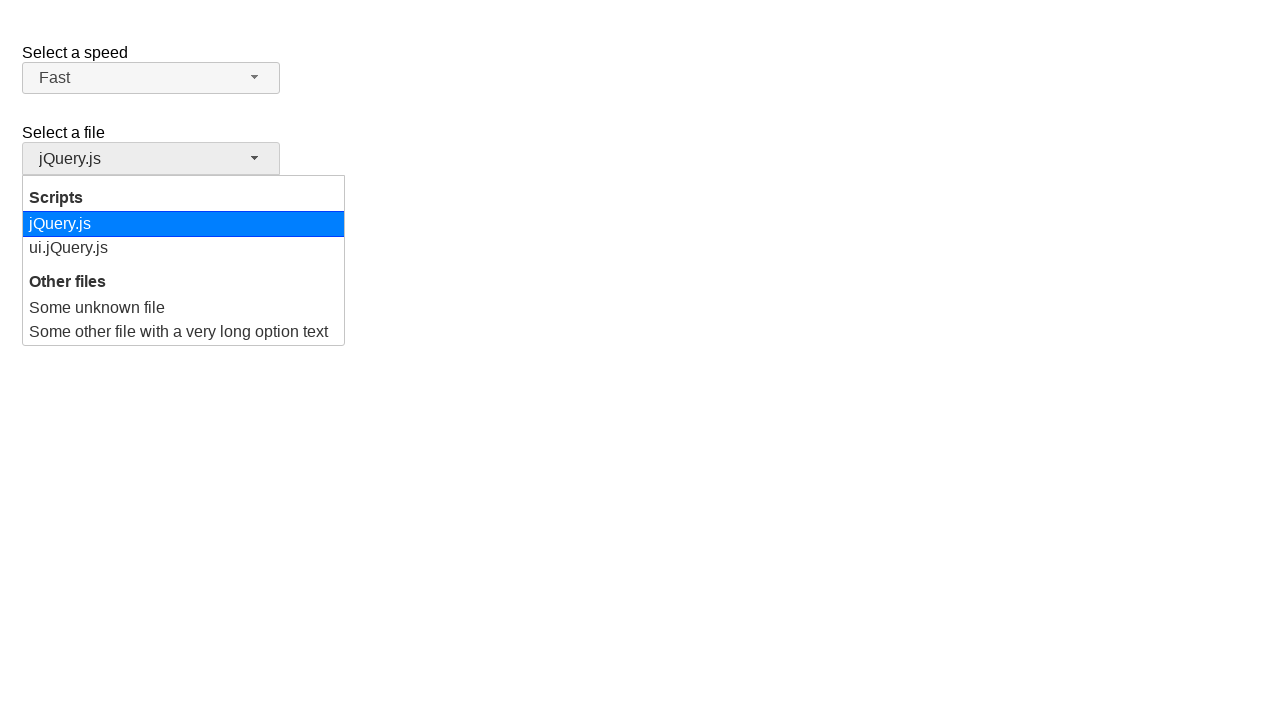

Selected 'Some other file with a very long option text' from files dropdown at (184, 332) on xpath=//ul[@id='files-menu']/li[@class='ui-menu-item']/div[text()='Some other fi
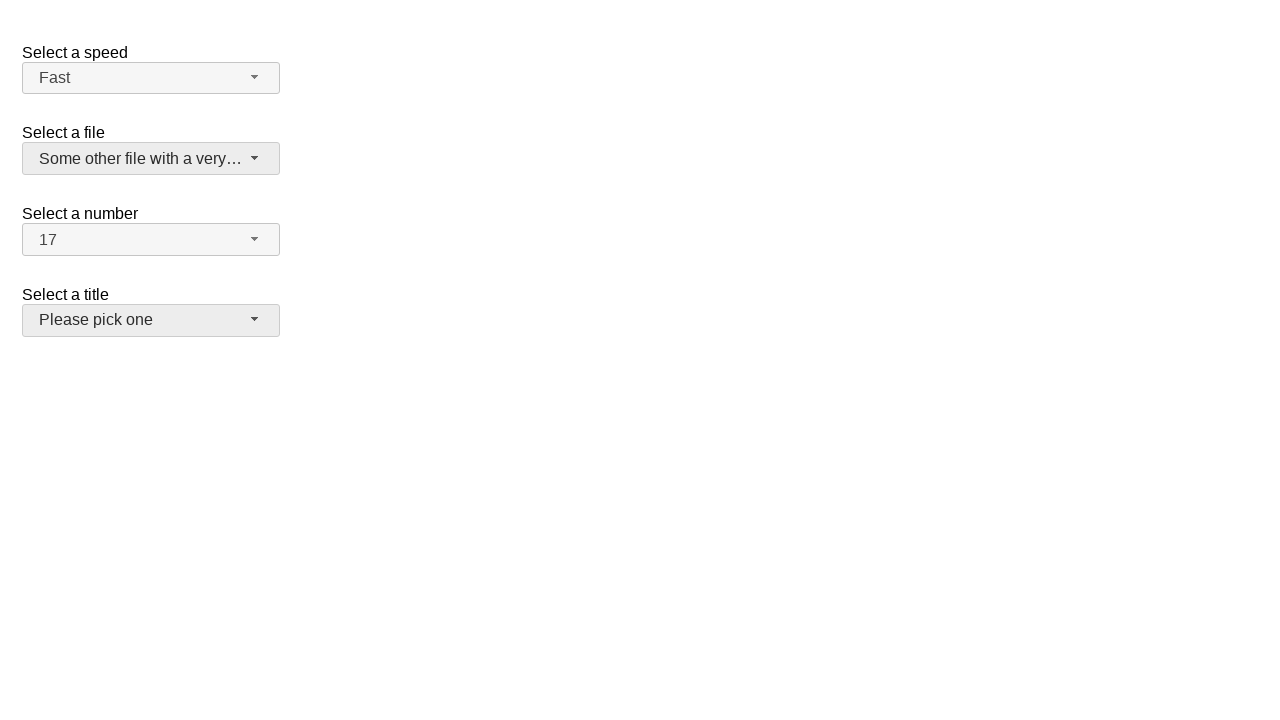

Clicked salutation dropdown button at (151, 320) on xpath=//span[@id='salutation-button']
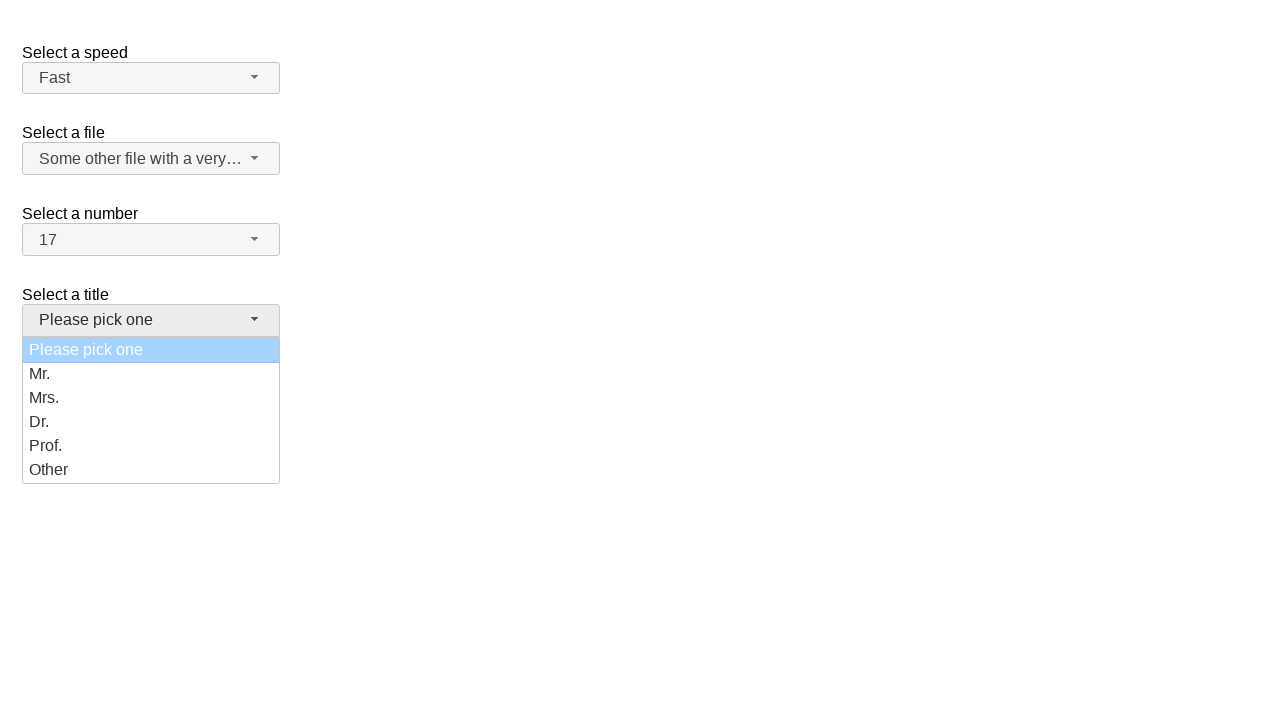

Salutation dropdown menu loaded
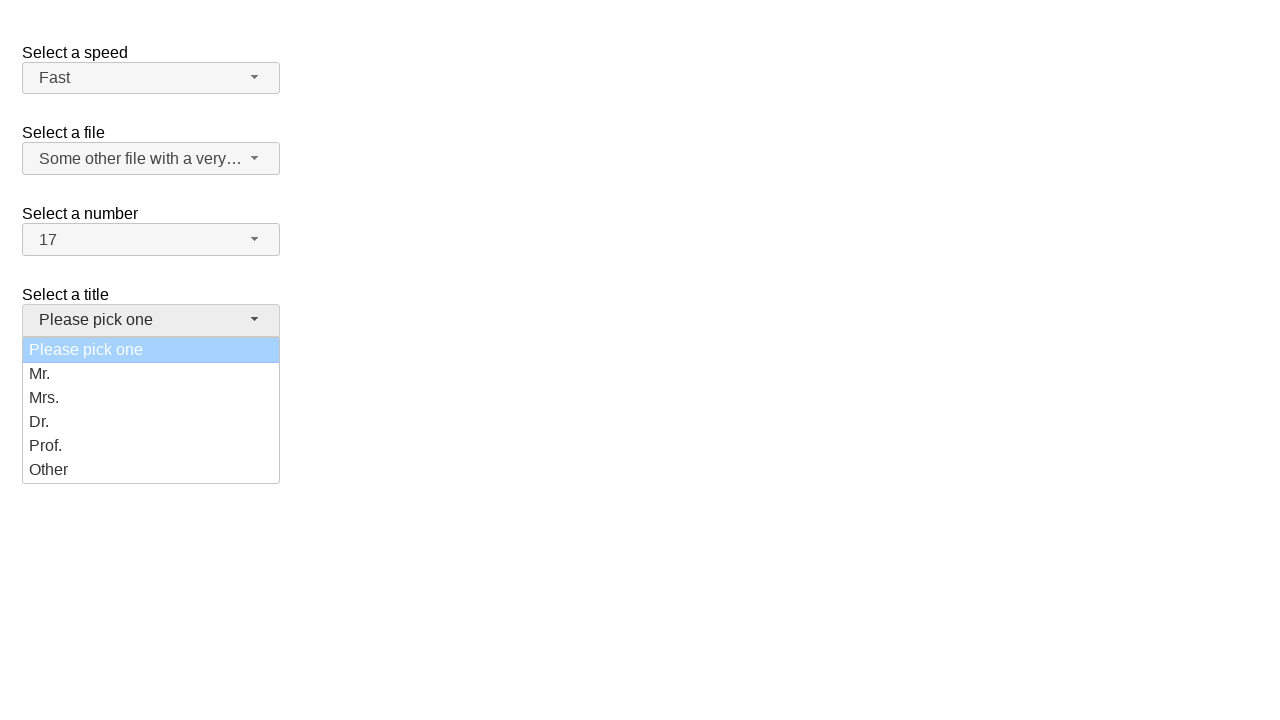

Selected 'Mrs.' from salutation dropdown at (151, 398) on xpath=//ul[@id='salutation-menu']/li[@class='ui-menu-item']/div[text()='Mrs.']
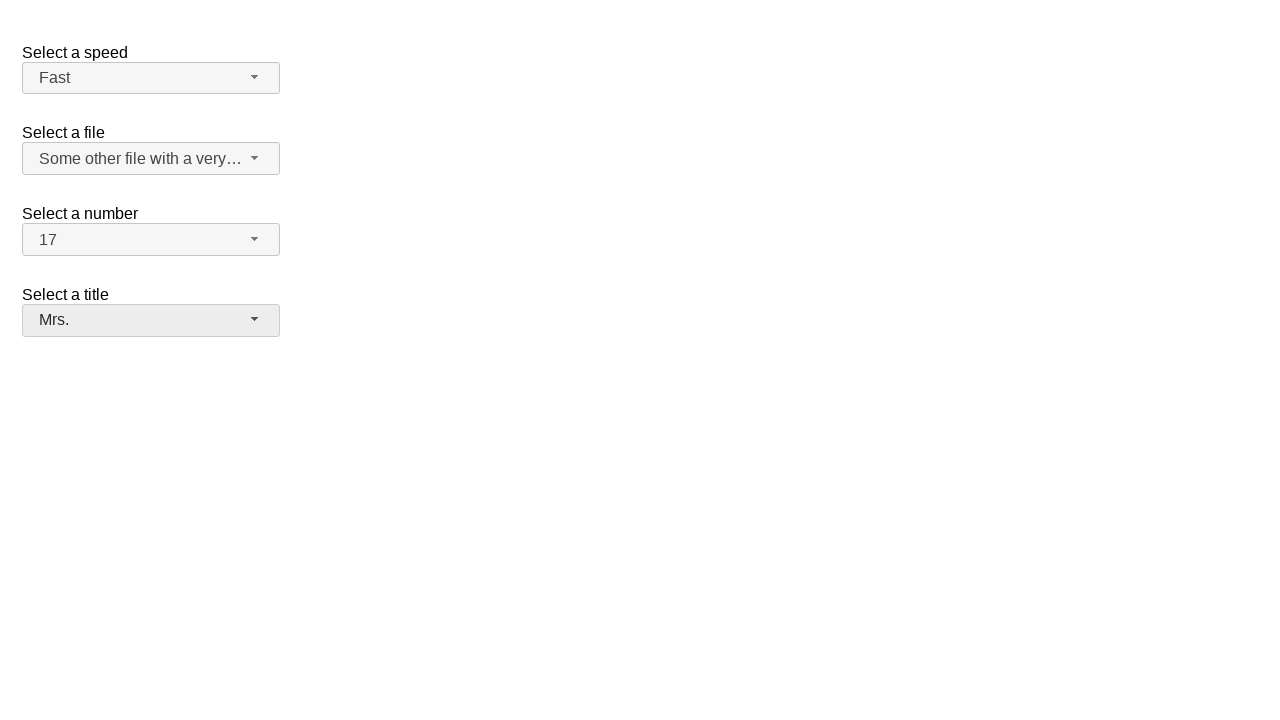

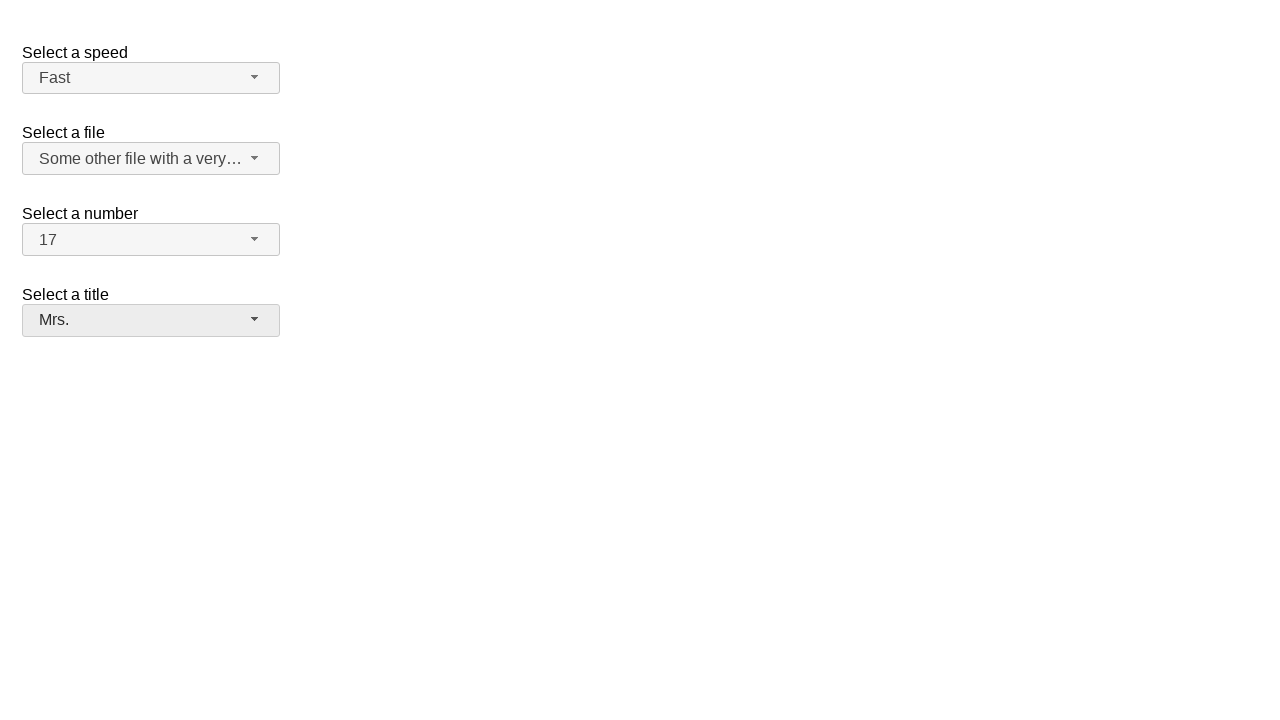